Tests sortable data tables by verifying table contents and sorting table 2 by last name column

Starting URL: https://the-internet.herokuapp.com/

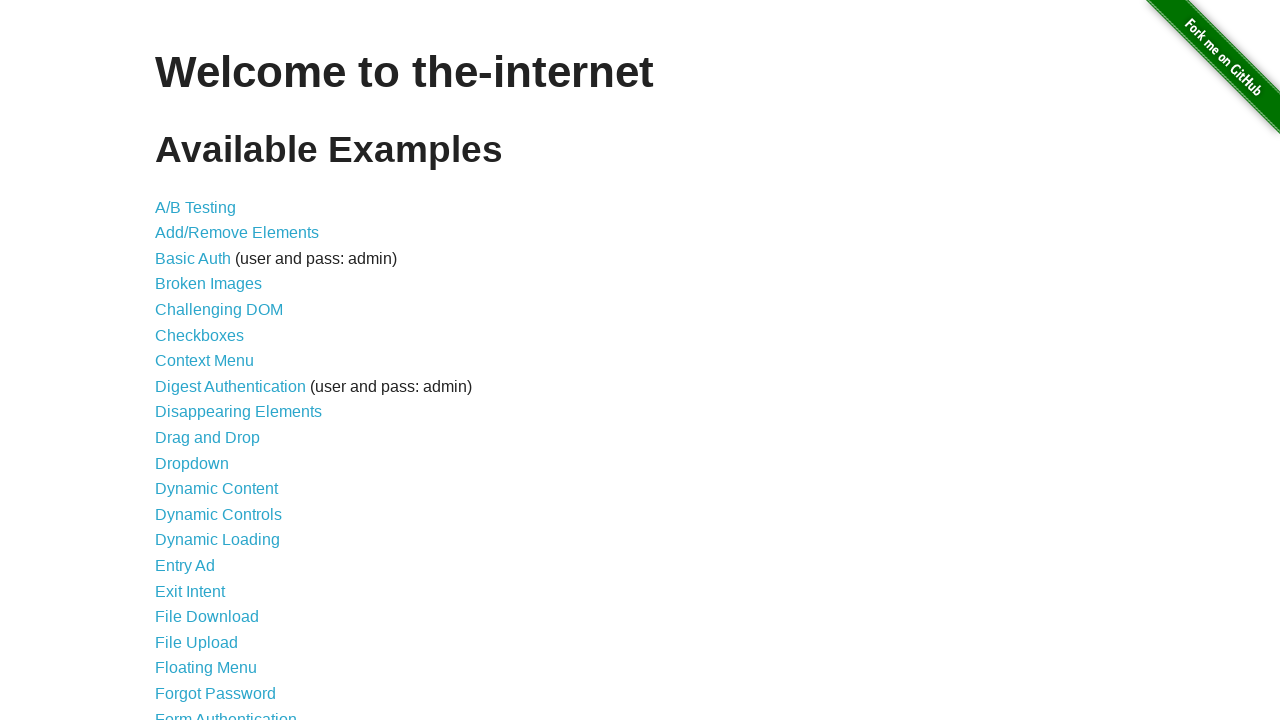

Clicked on Sortable Data Tables link at (230, 574) on a[href='/tables']
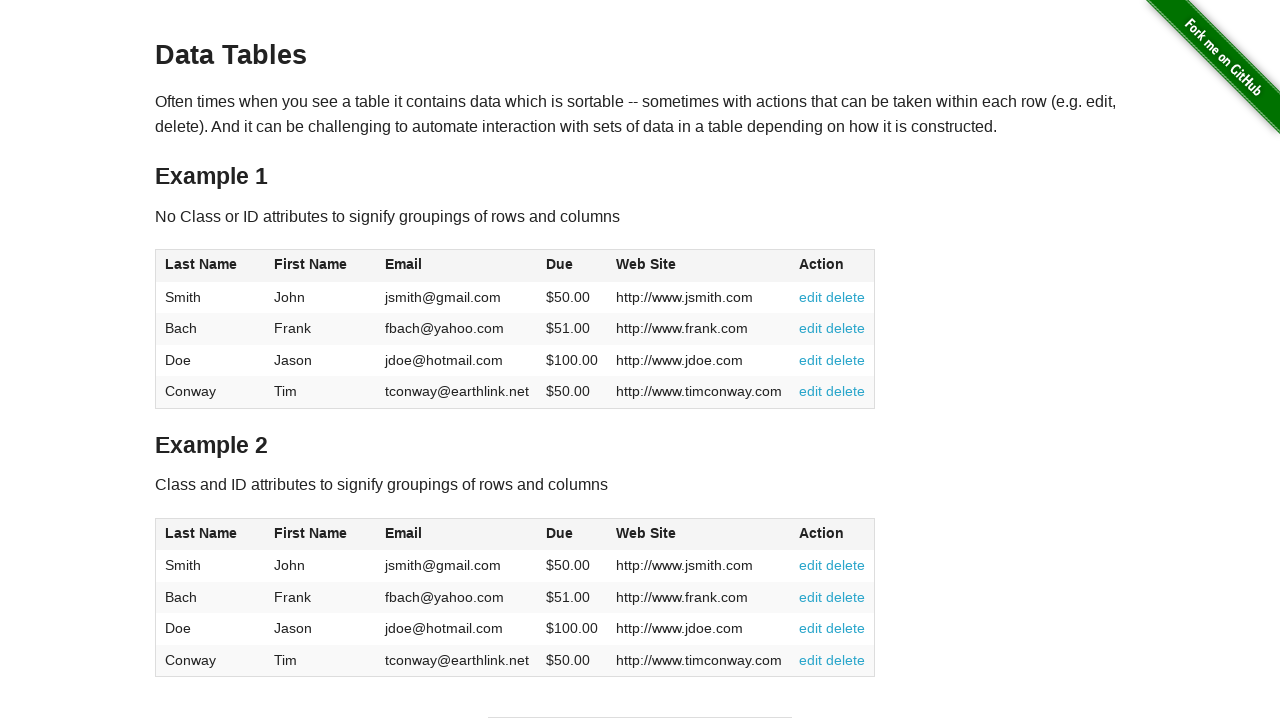

Waited for table1 to load
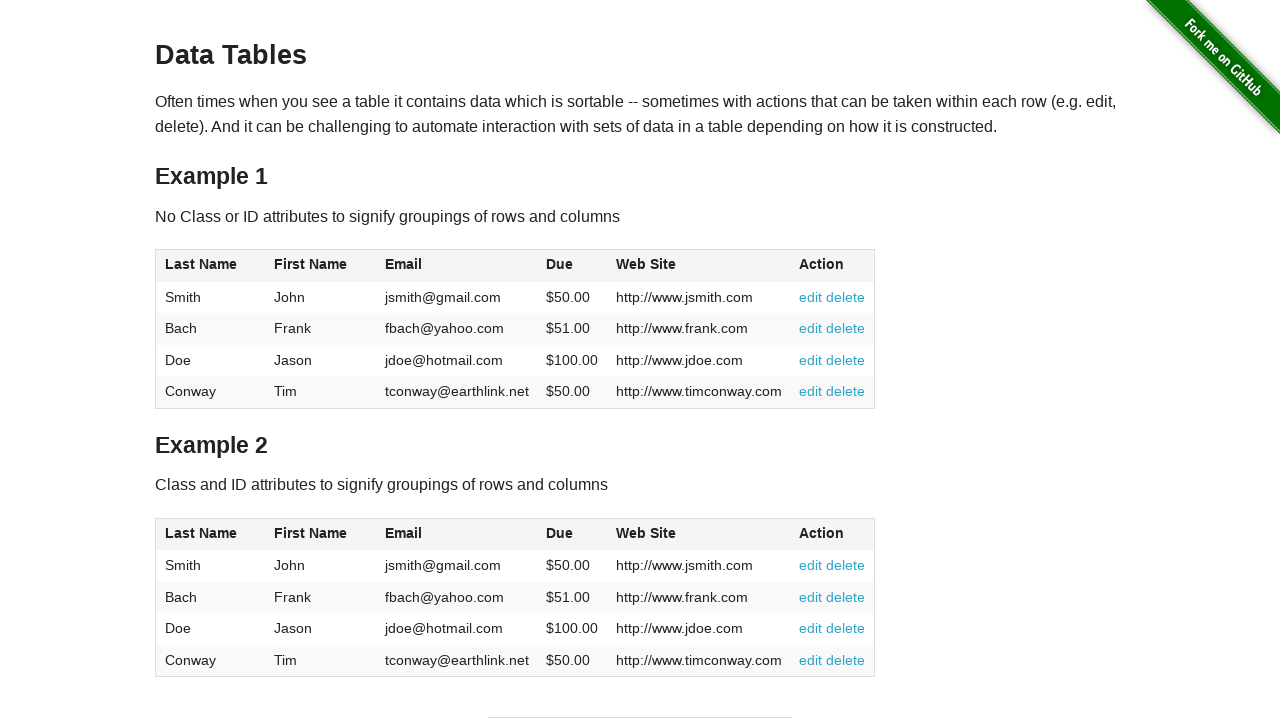

Verified Table 1 contains jdoe.com in Web Site column
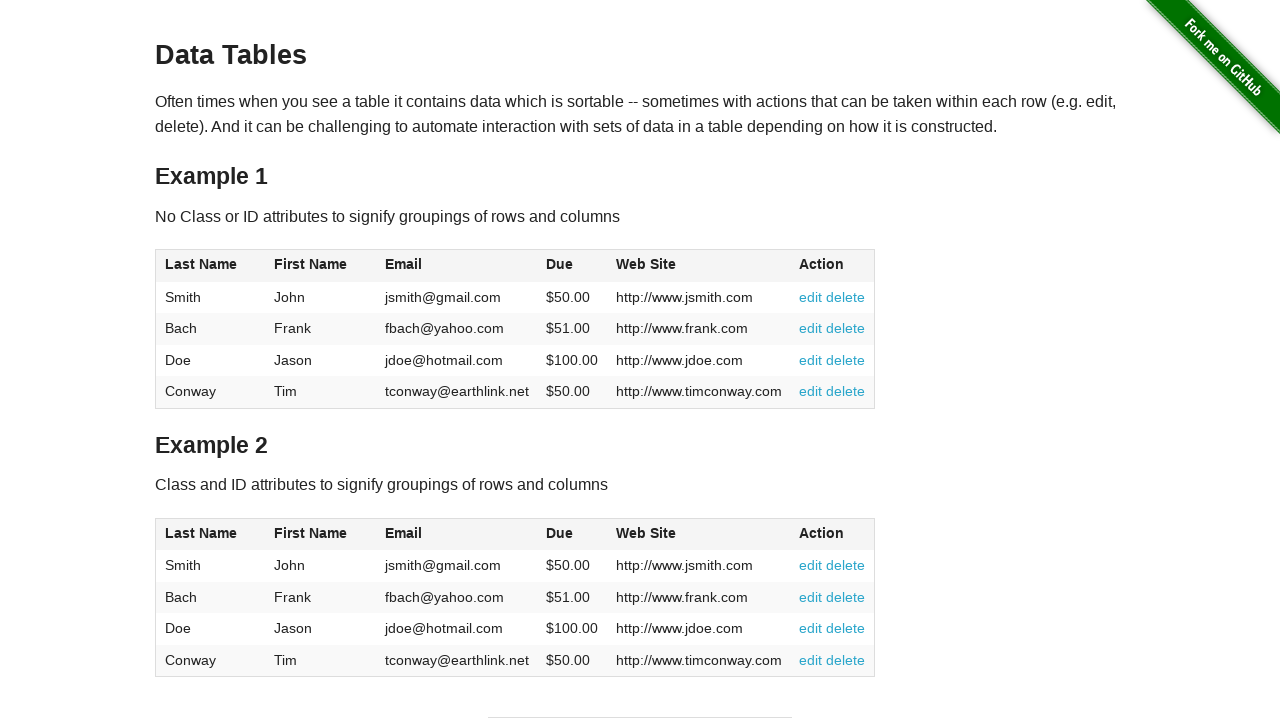

Clicked on Last Name column header in Table 2 to sort at (210, 534) on #table2 th:has-text('Last Name')
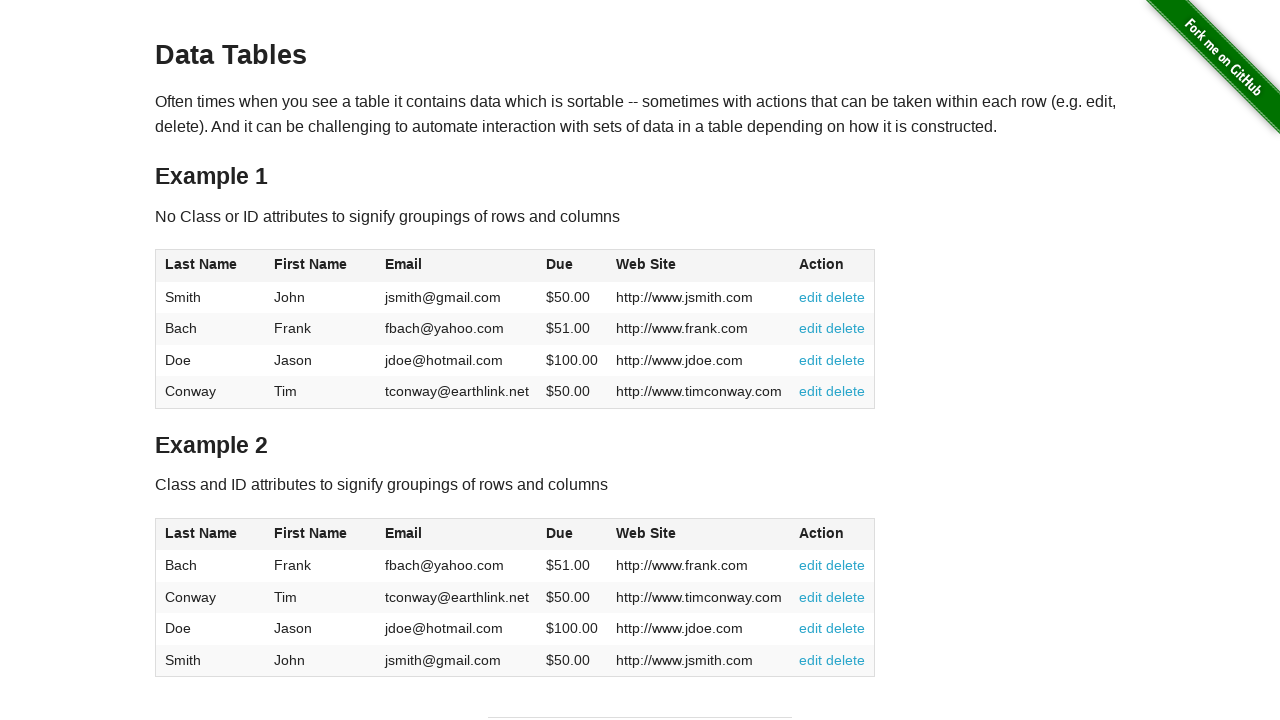

Verified Bach is first in Last Name column after sorting
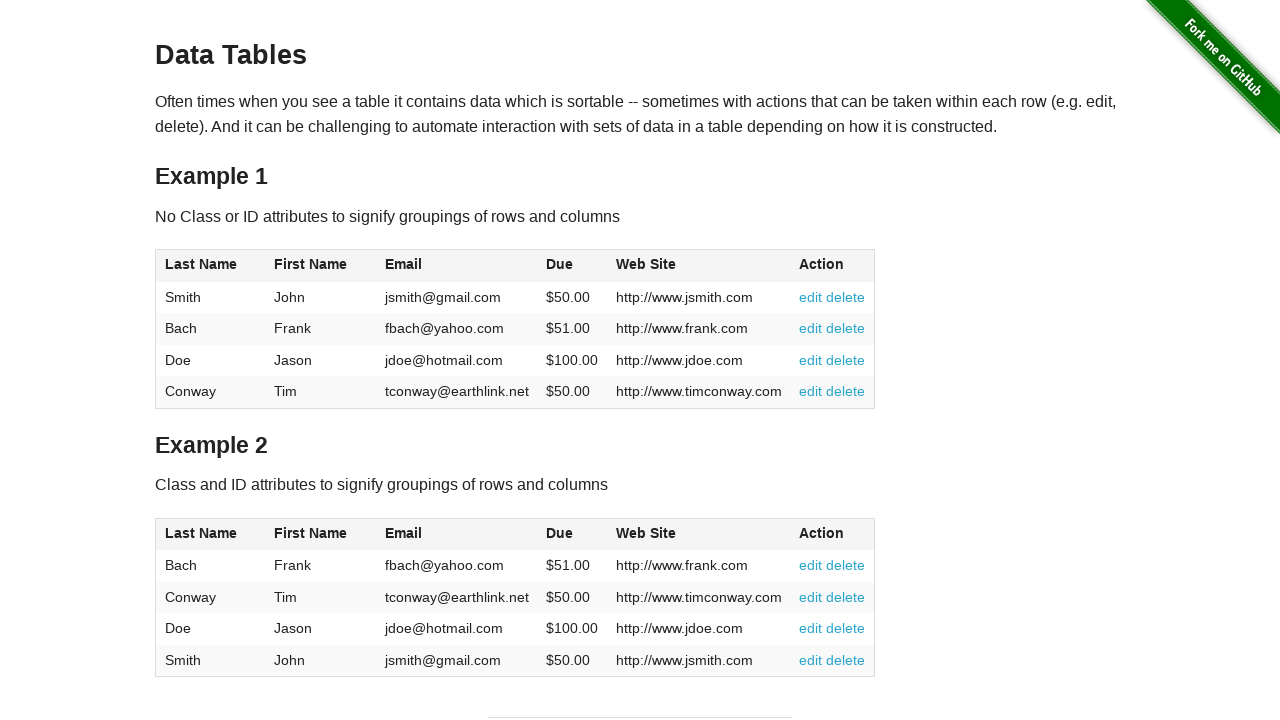

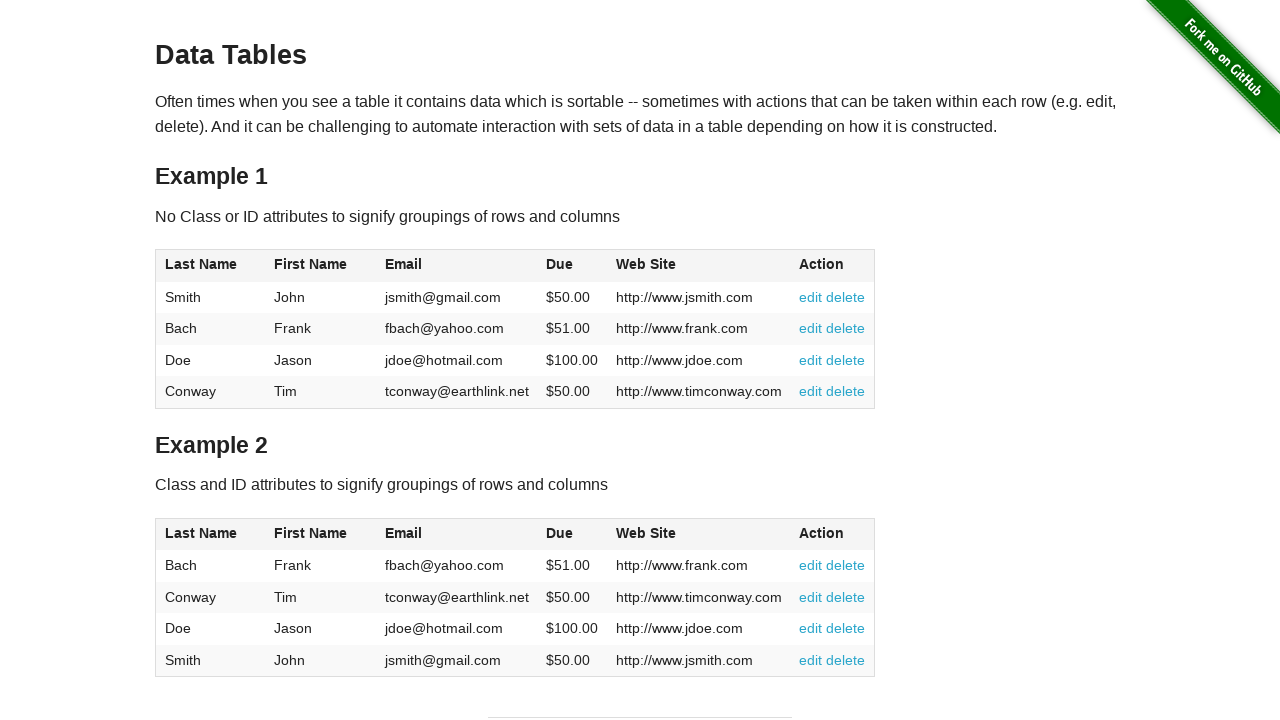